Tests A/B testing page behavior by verifying initial heading, adding an opt-out cookie, refreshing the page, and verifying the heading changes to indicate no A/B test is active.

Starting URL: https://the-internet.herokuapp.com/abtest

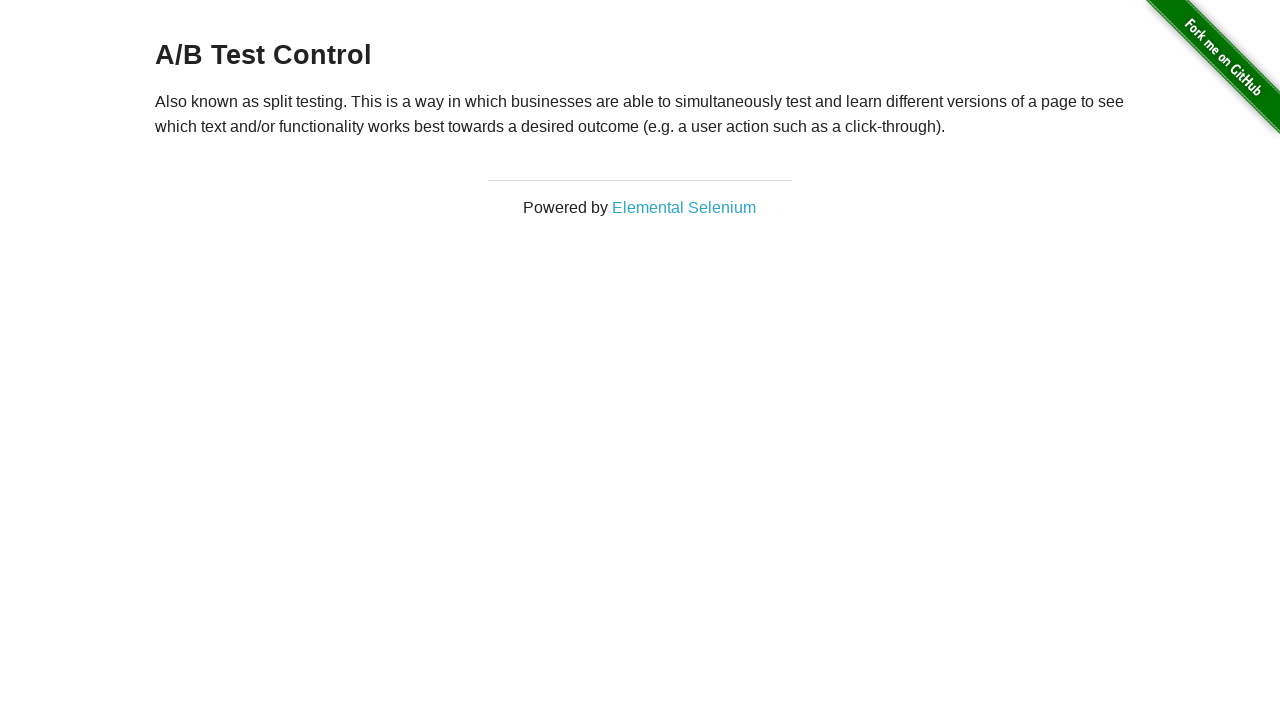

Waited for h3 heading to load
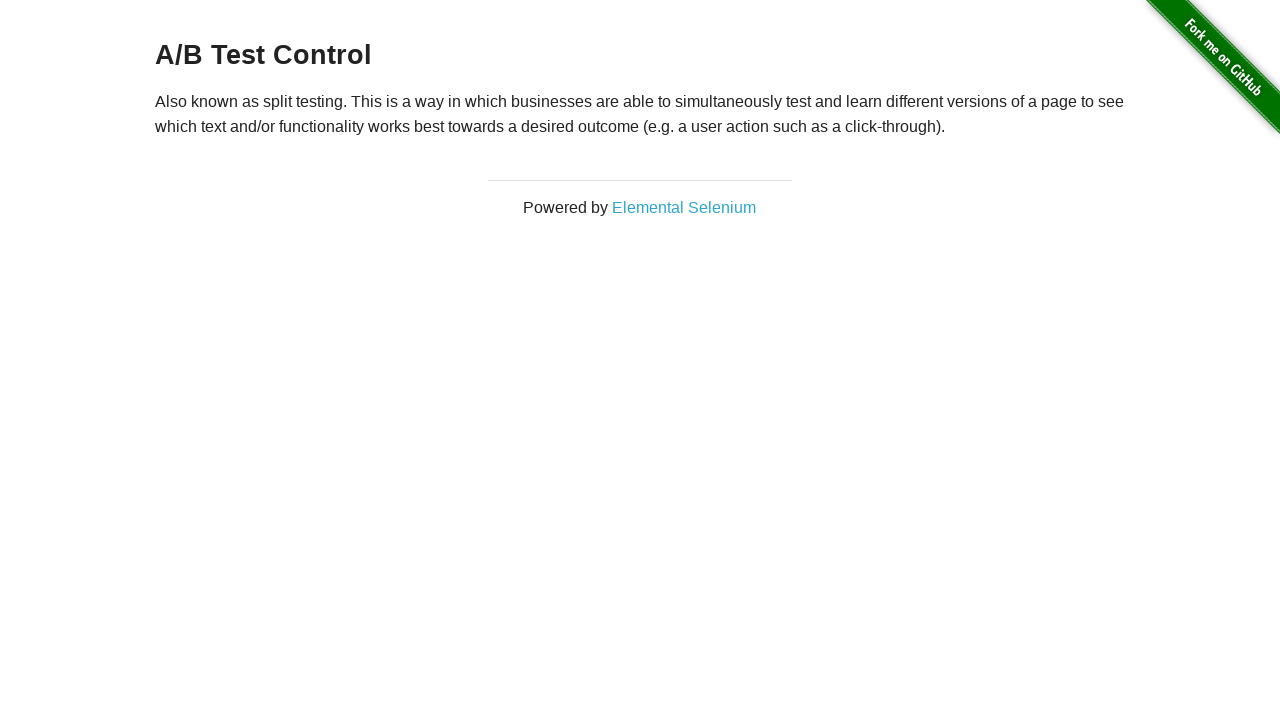

Verified initial heading contains 'A/B Test'
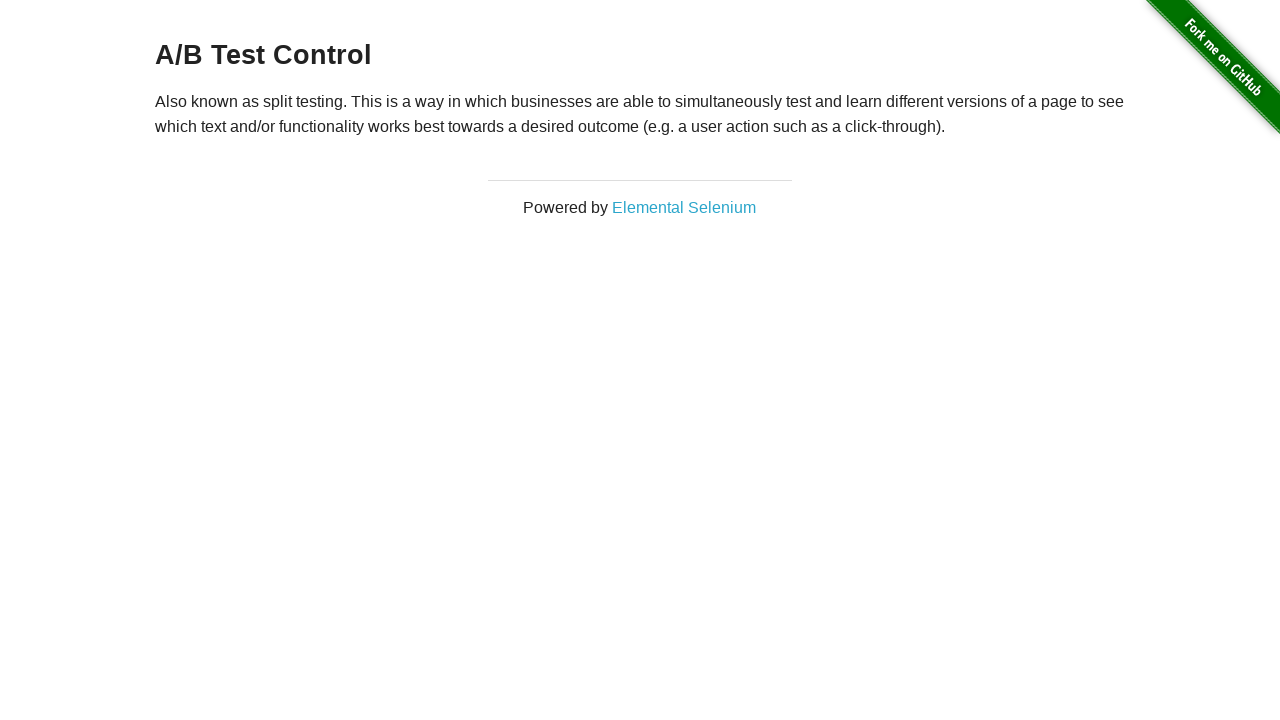

Added optimizelyOptOut cookie with value 'true'
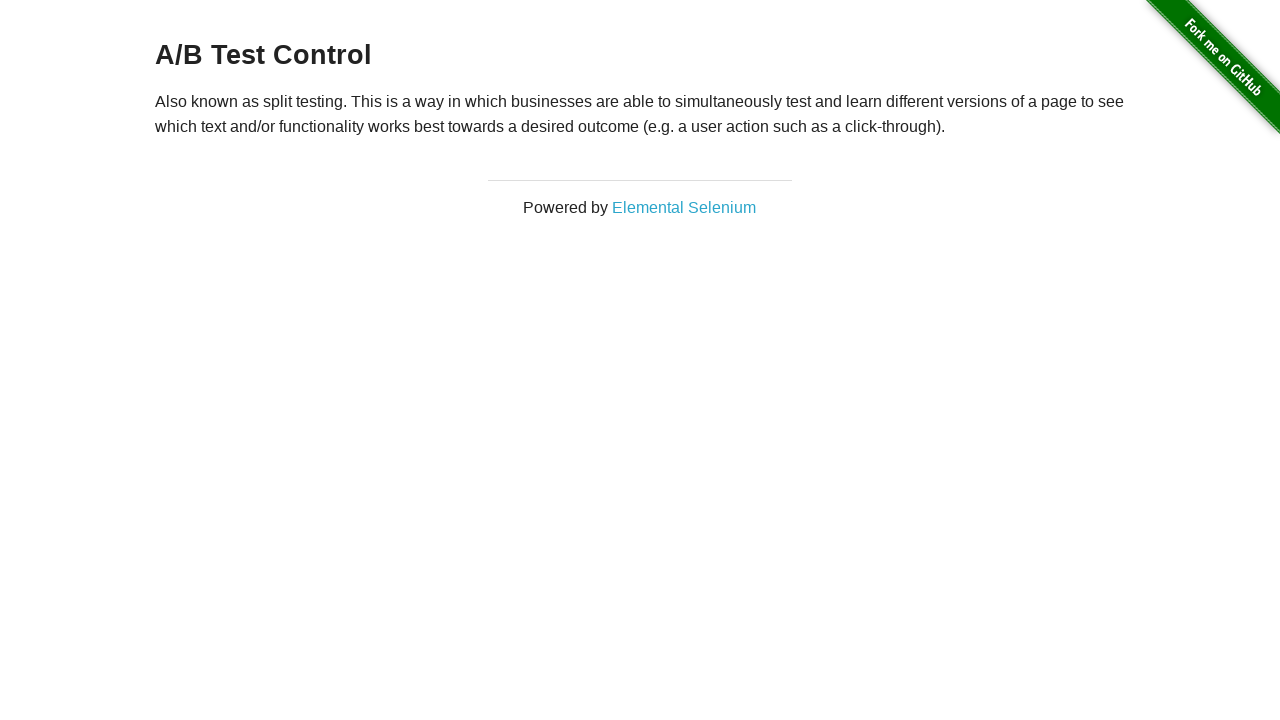

Reloaded the page after adding opt-out cookie
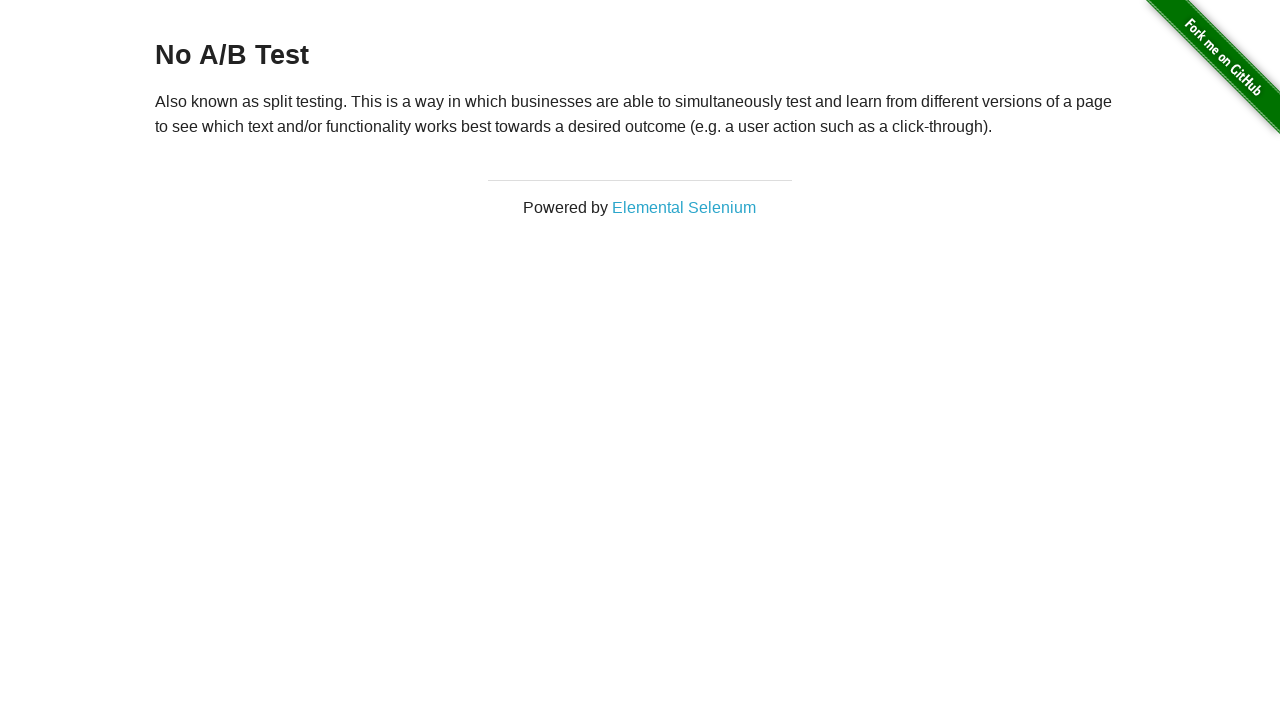

Waited for h3 heading to load after page reload
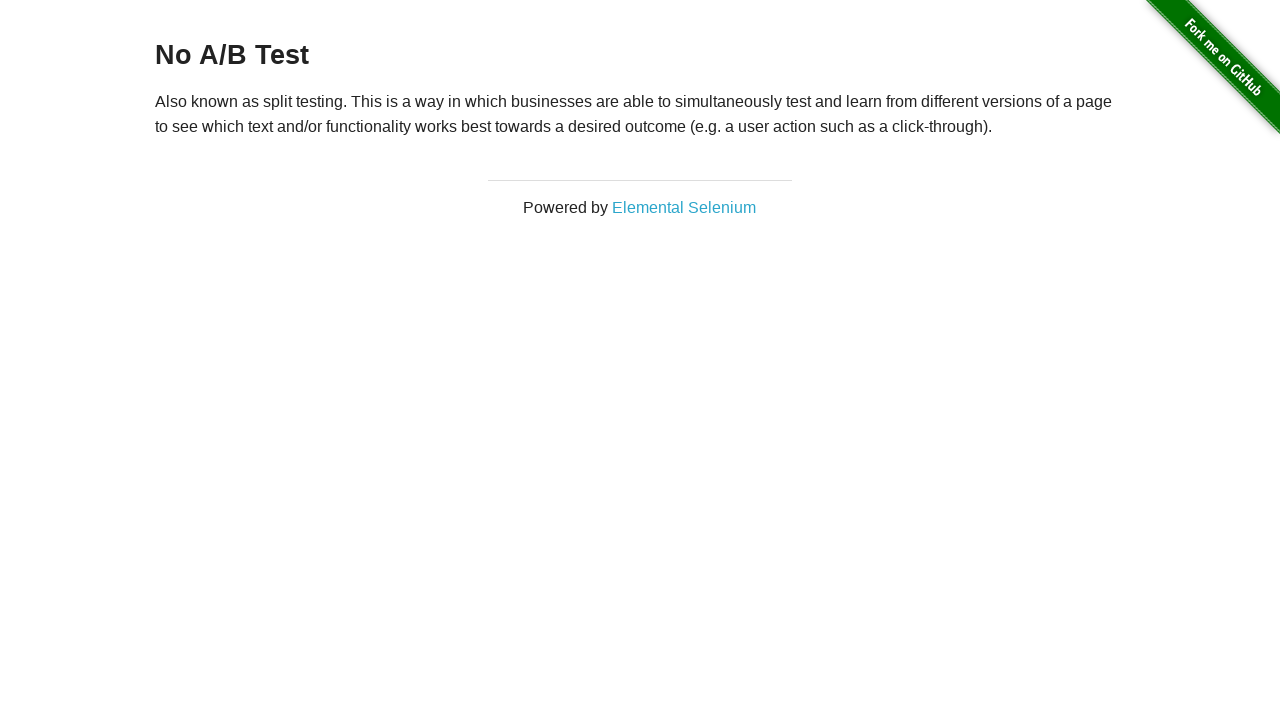

Verified heading now contains 'No A/B Test' indicating A/B test is inactive
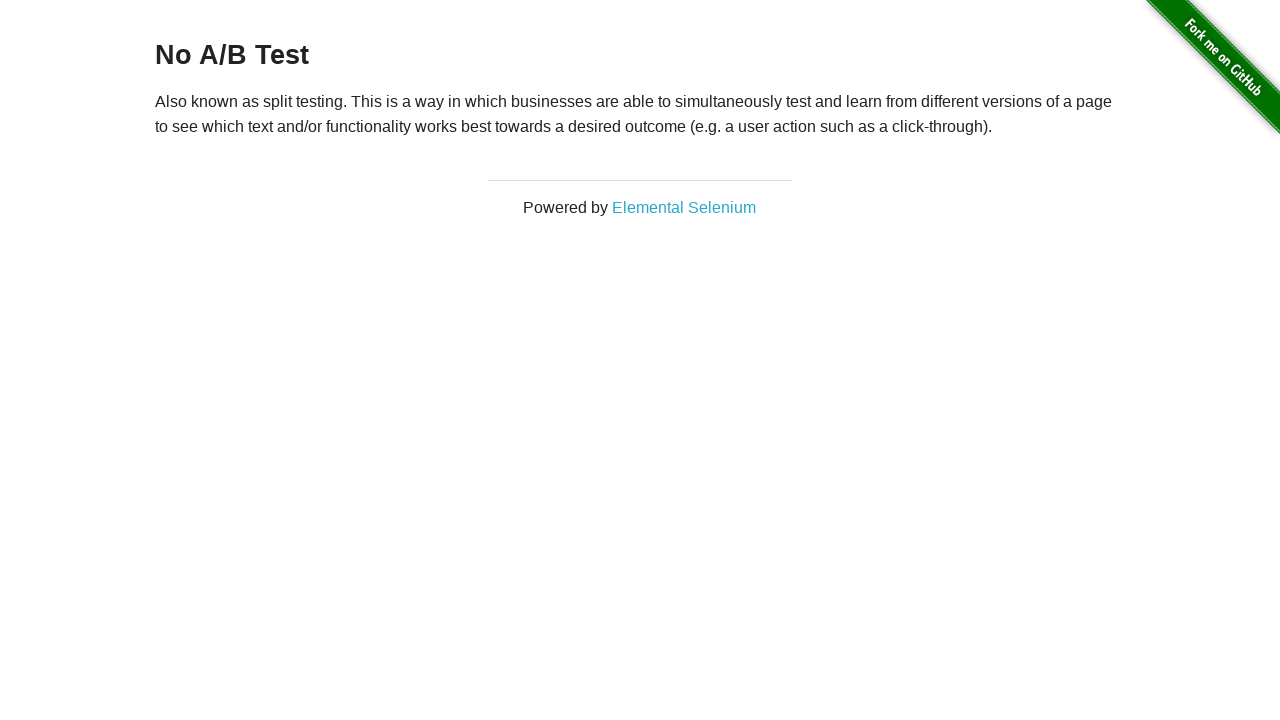

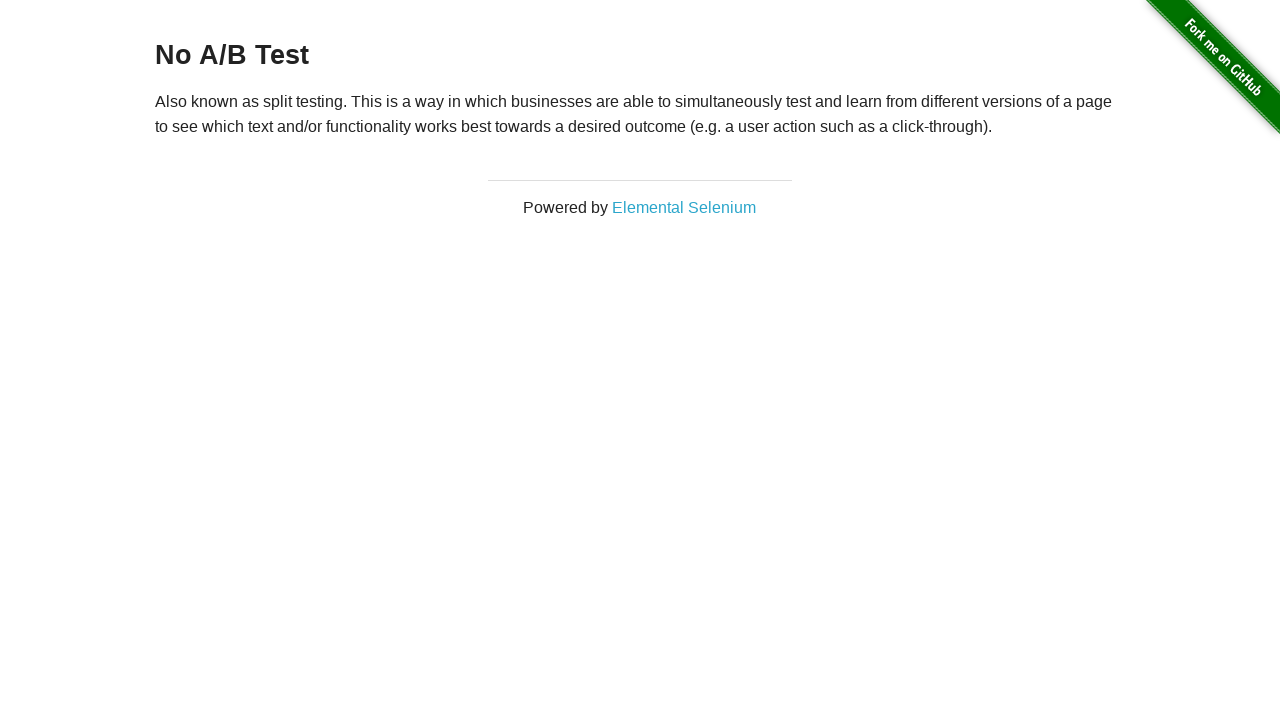